Tests drawing a signature on a canvas element using mouse actions - clicks on the canvas, holds and drags to create a signature pattern with multiple movements

Starting URL: https://signature-generator.com/draw-signature/

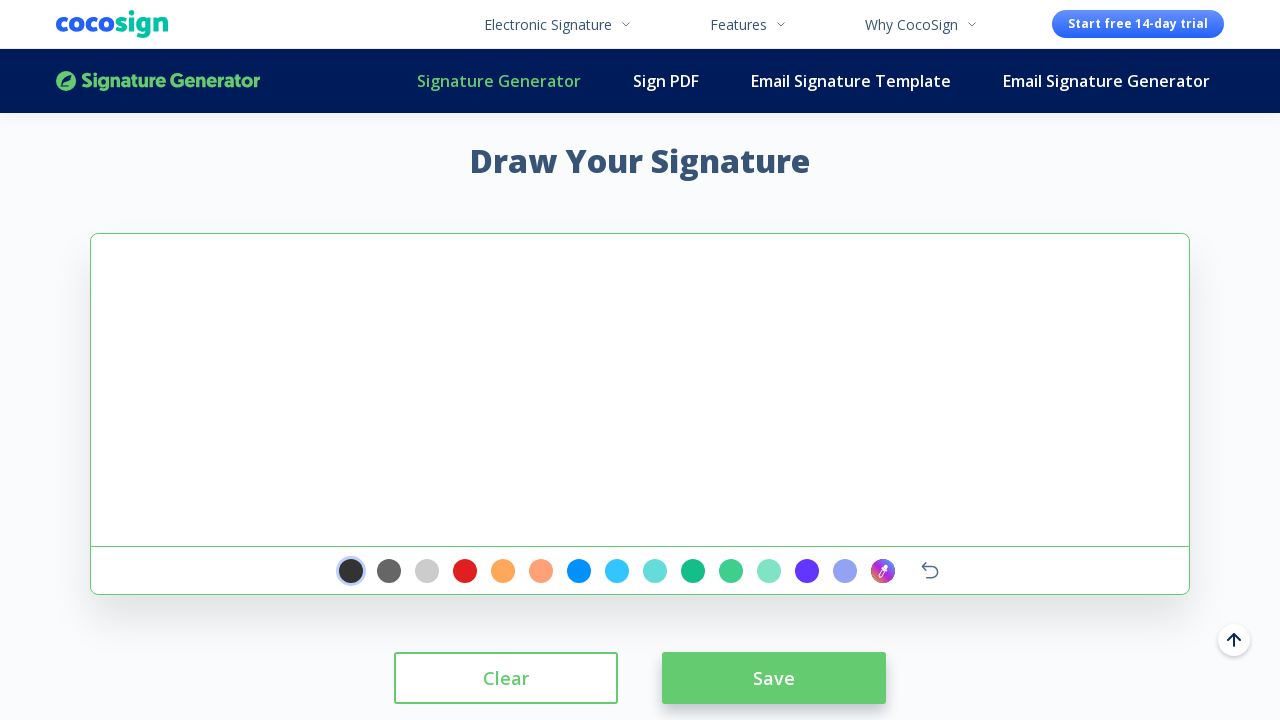

Canvas element #signature-pad is visible
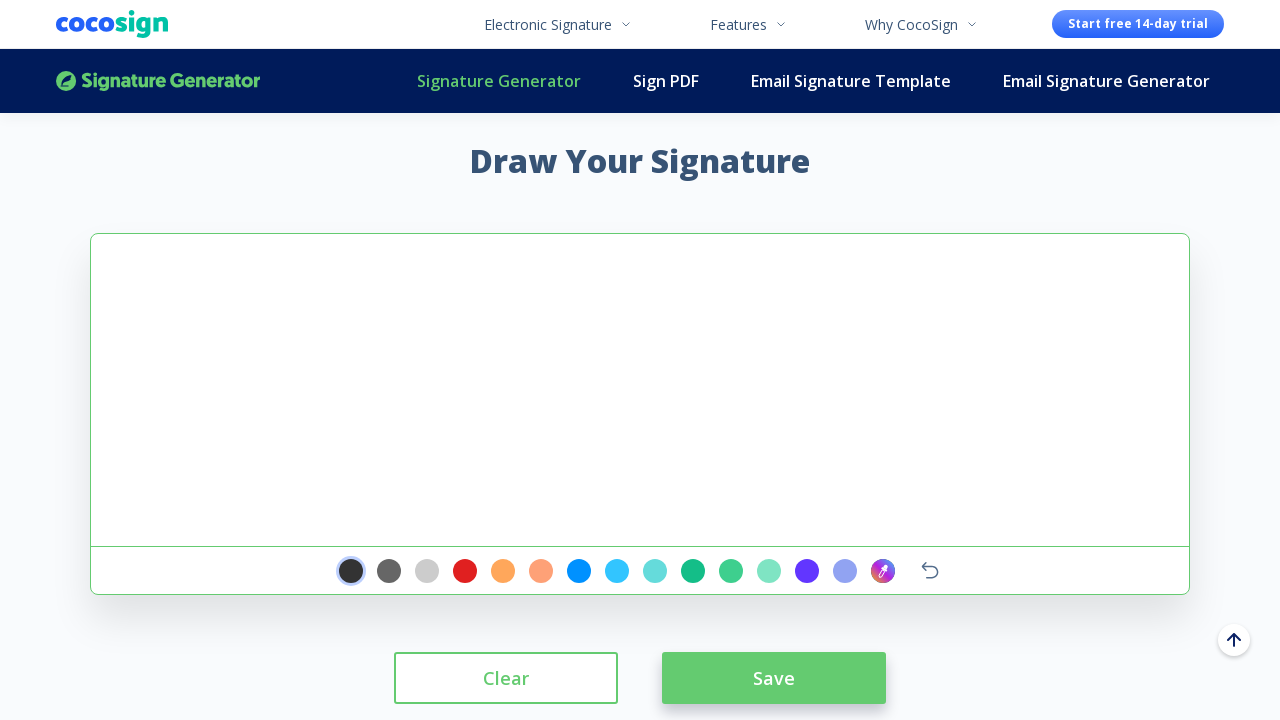

Located the signature canvas element
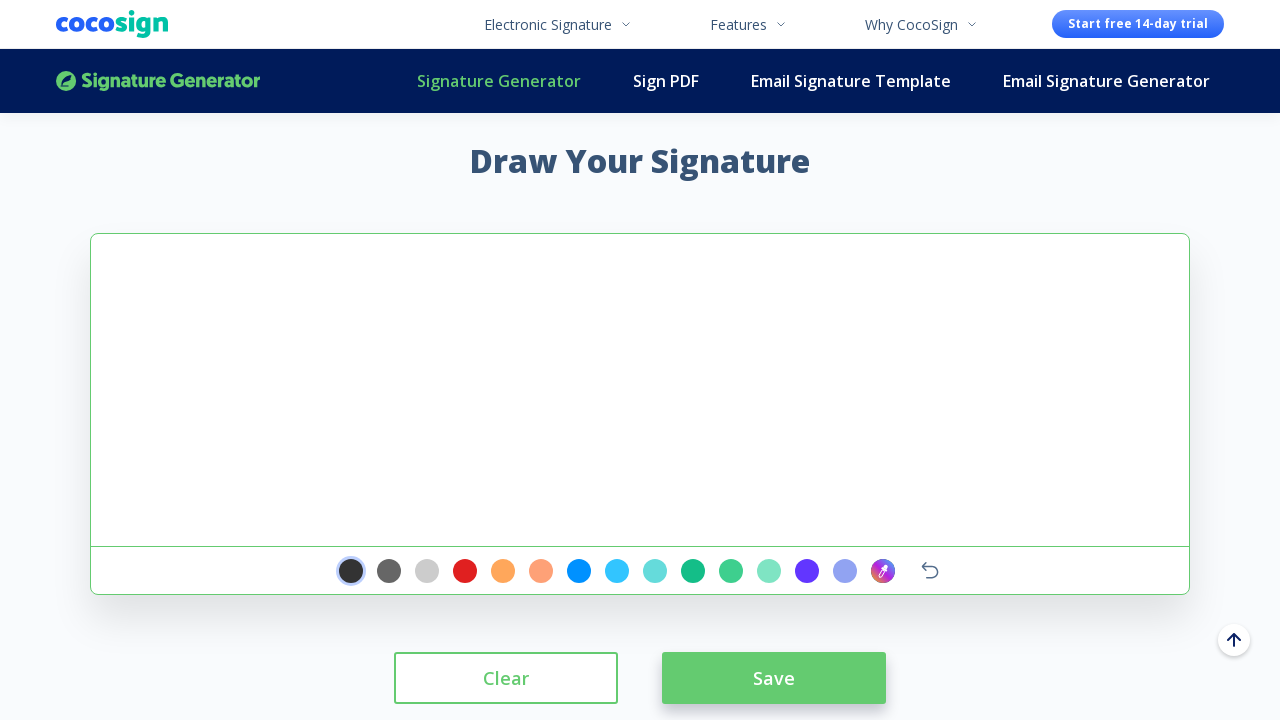

Calculated canvas center position: (640.0, 390.0)
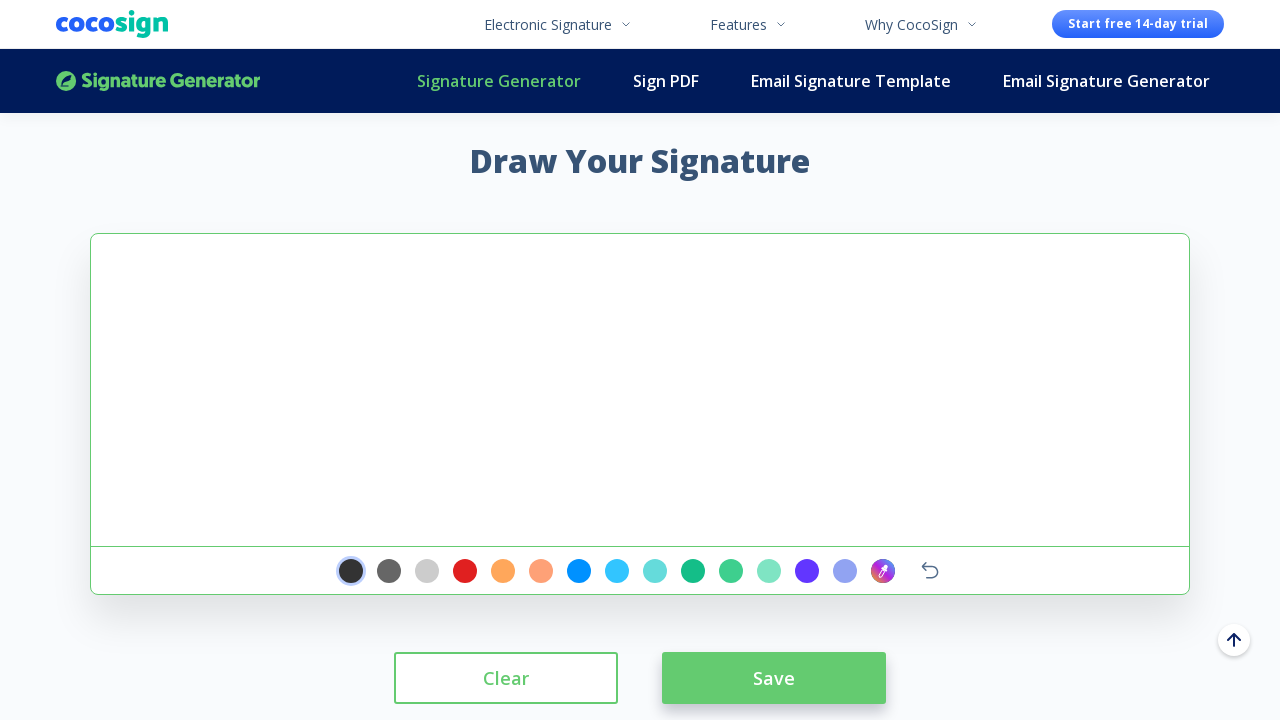

Moved mouse to canvas center at (640, 390)
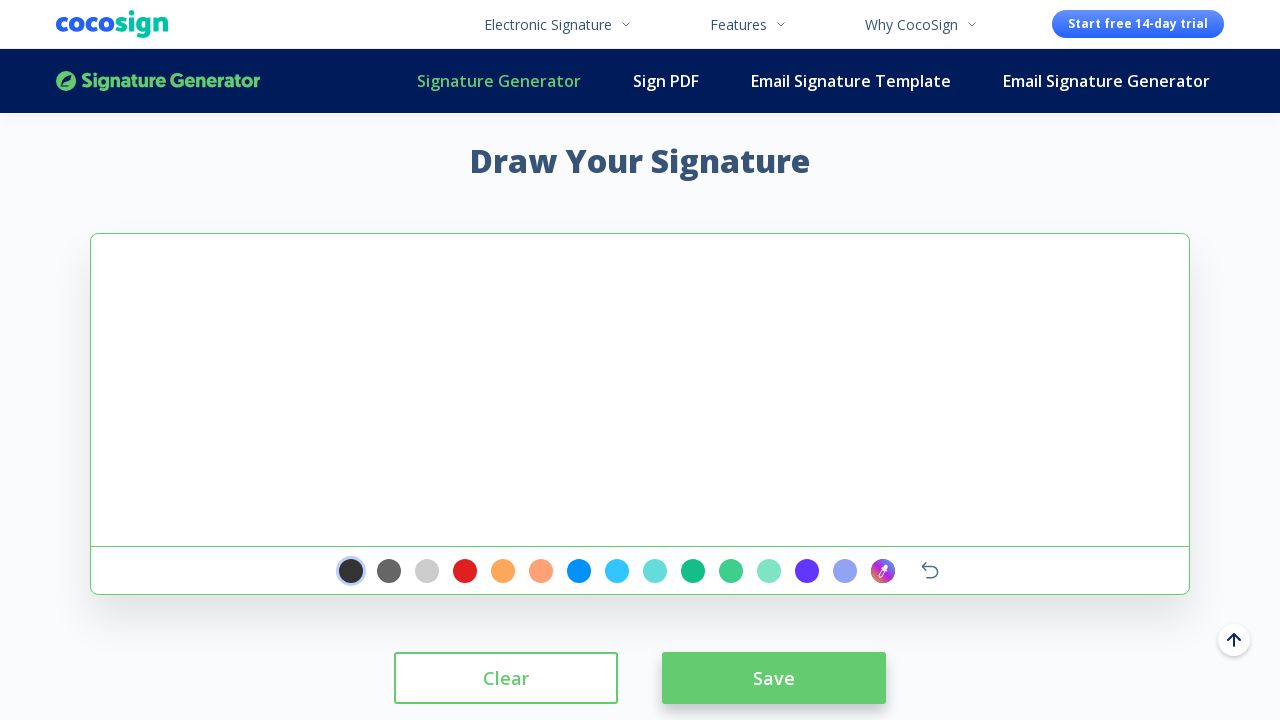

Pressed mouse button down to start drawing at (640, 390)
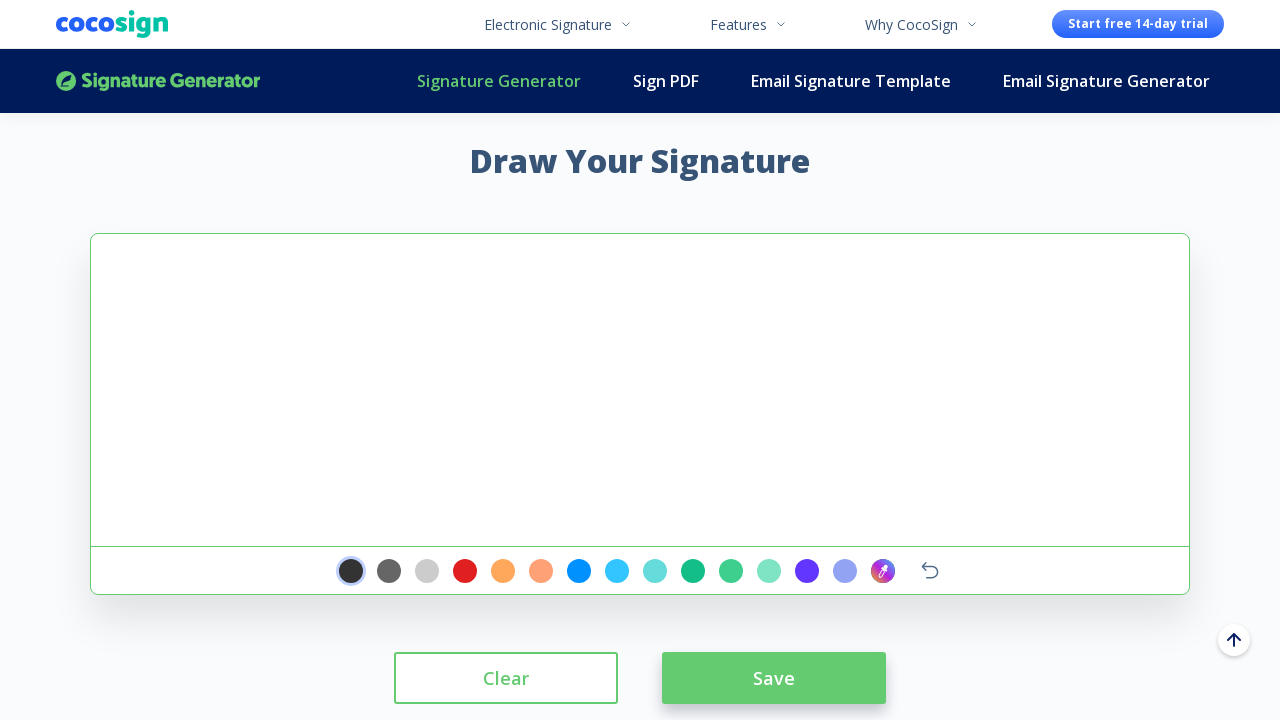

Drew first signature stroke segment at (440, 340)
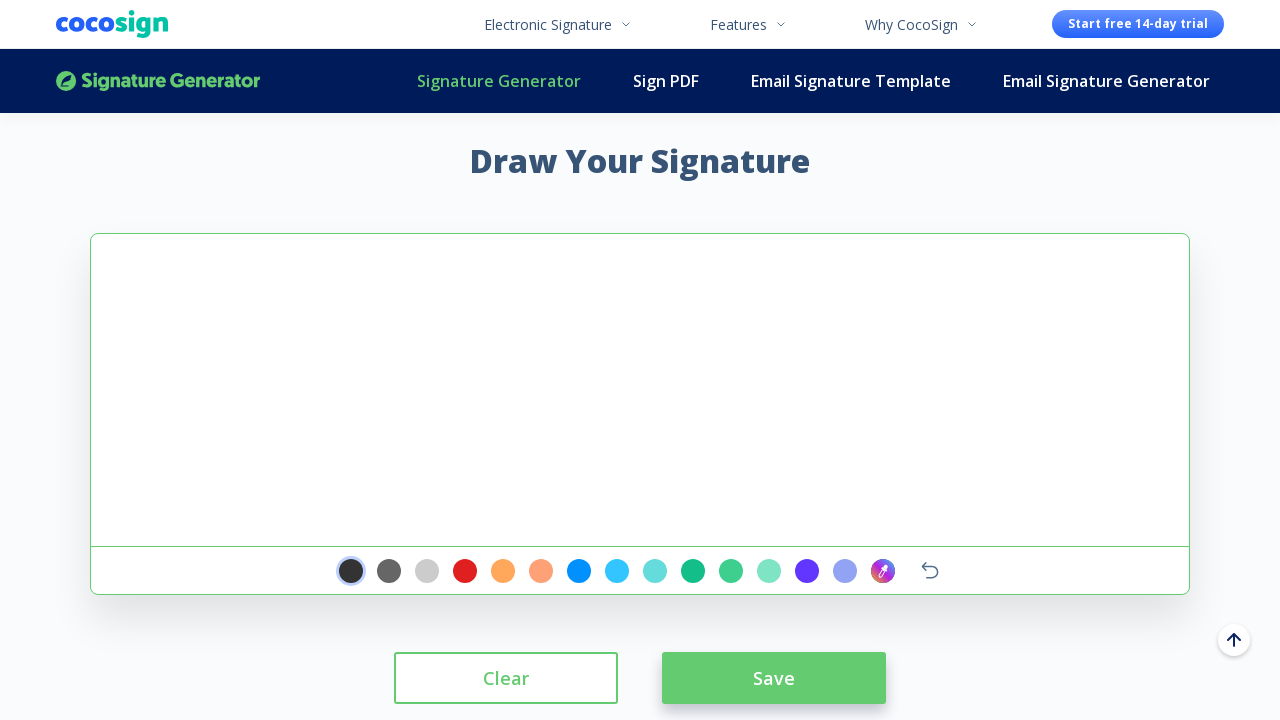

Drew second signature stroke segment at (480, 335)
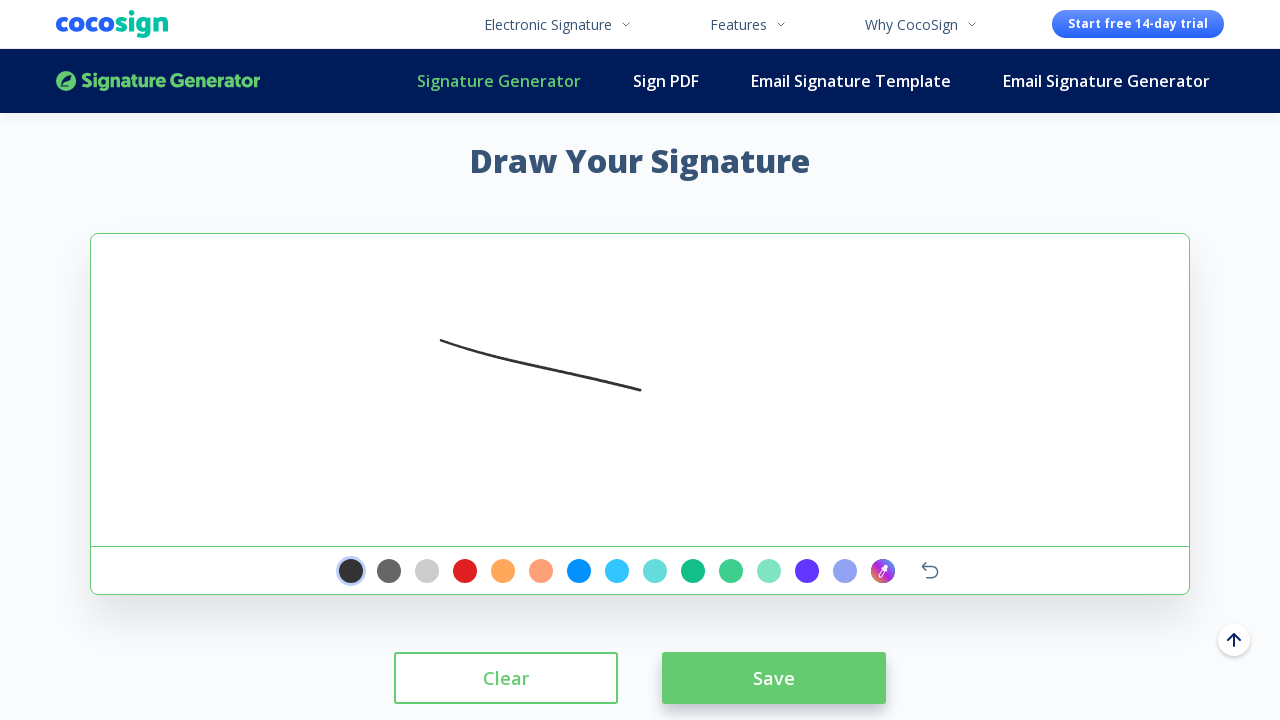

Drew third signature stroke segment at (532, 275)
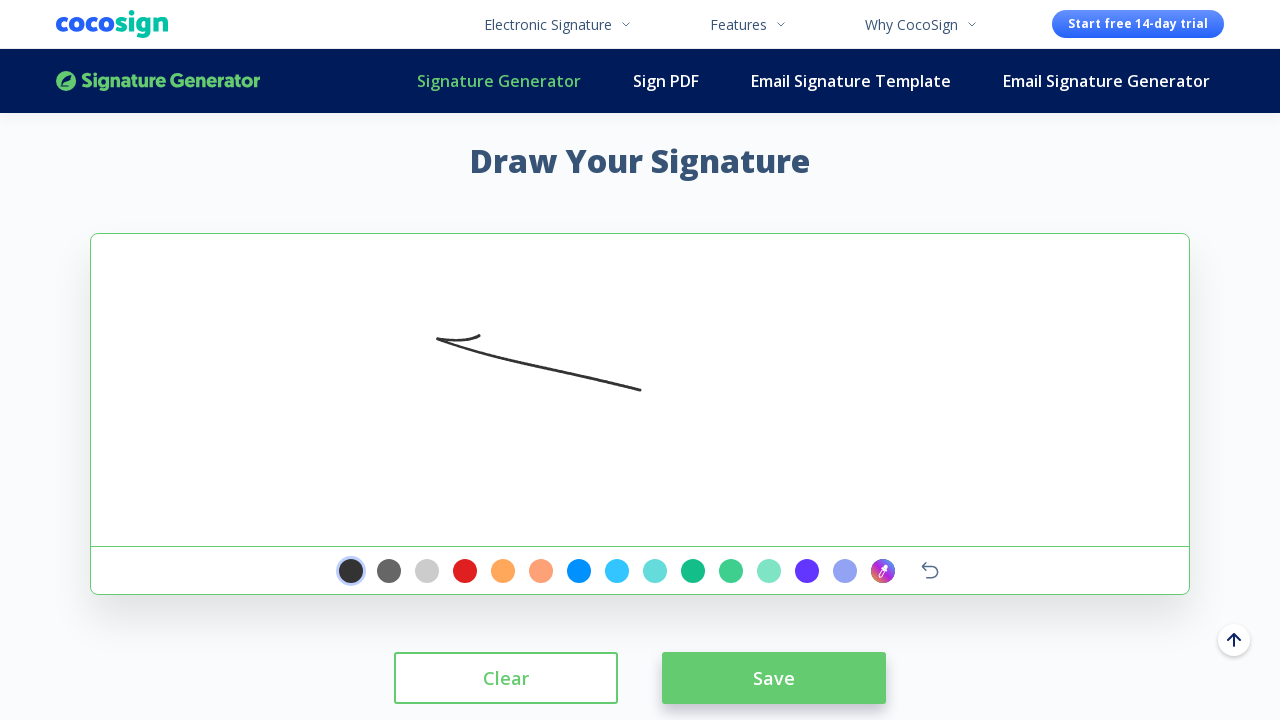

Drew final signature stroke segment at (535, 278)
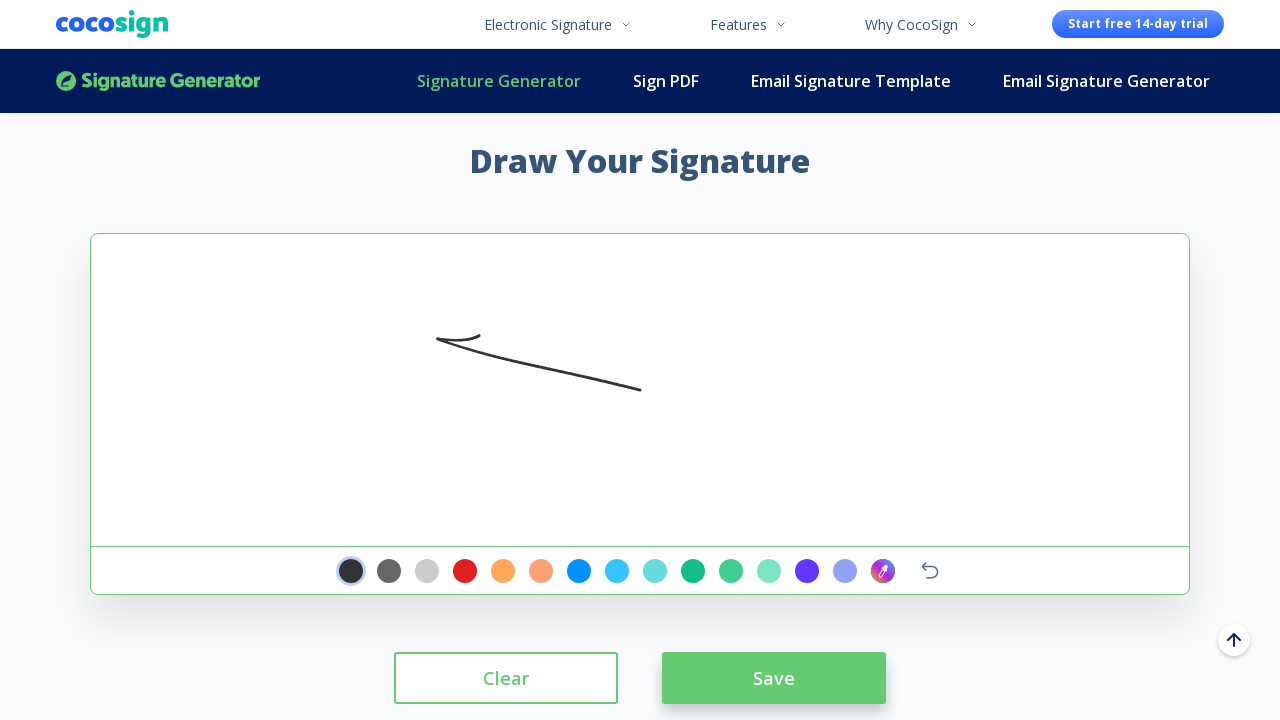

Released mouse button to complete signature drawing at (535, 278)
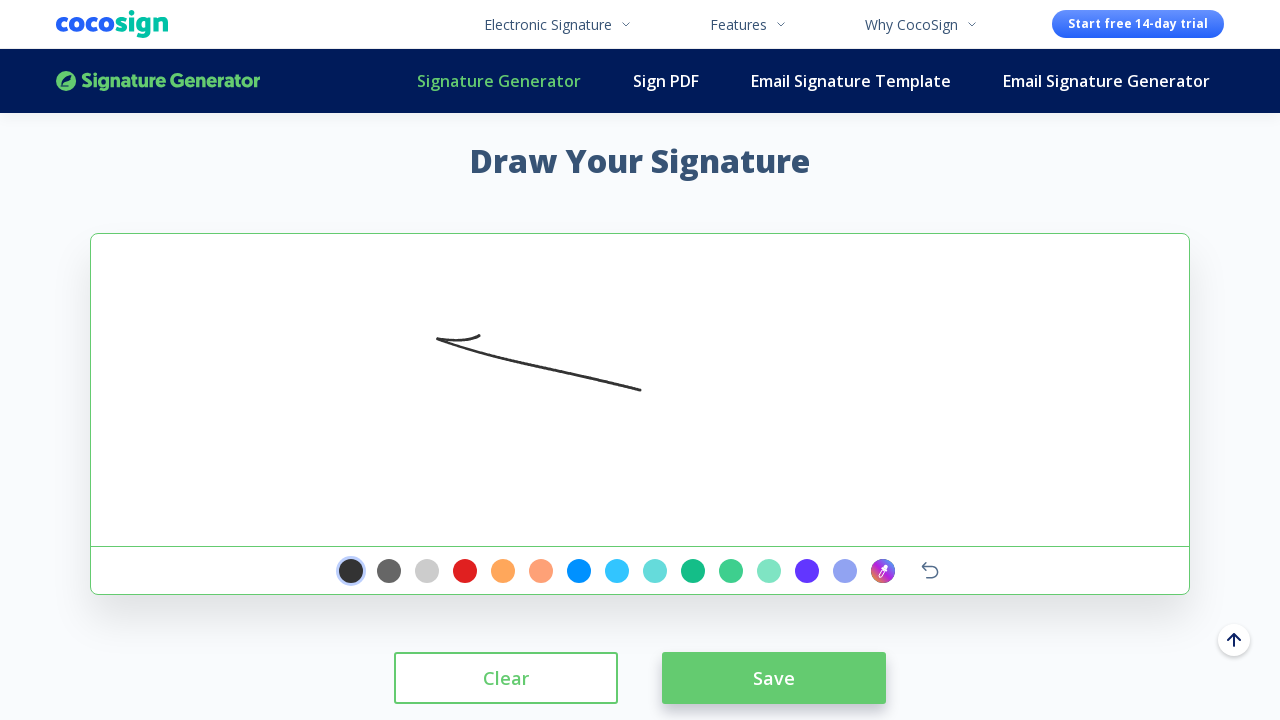

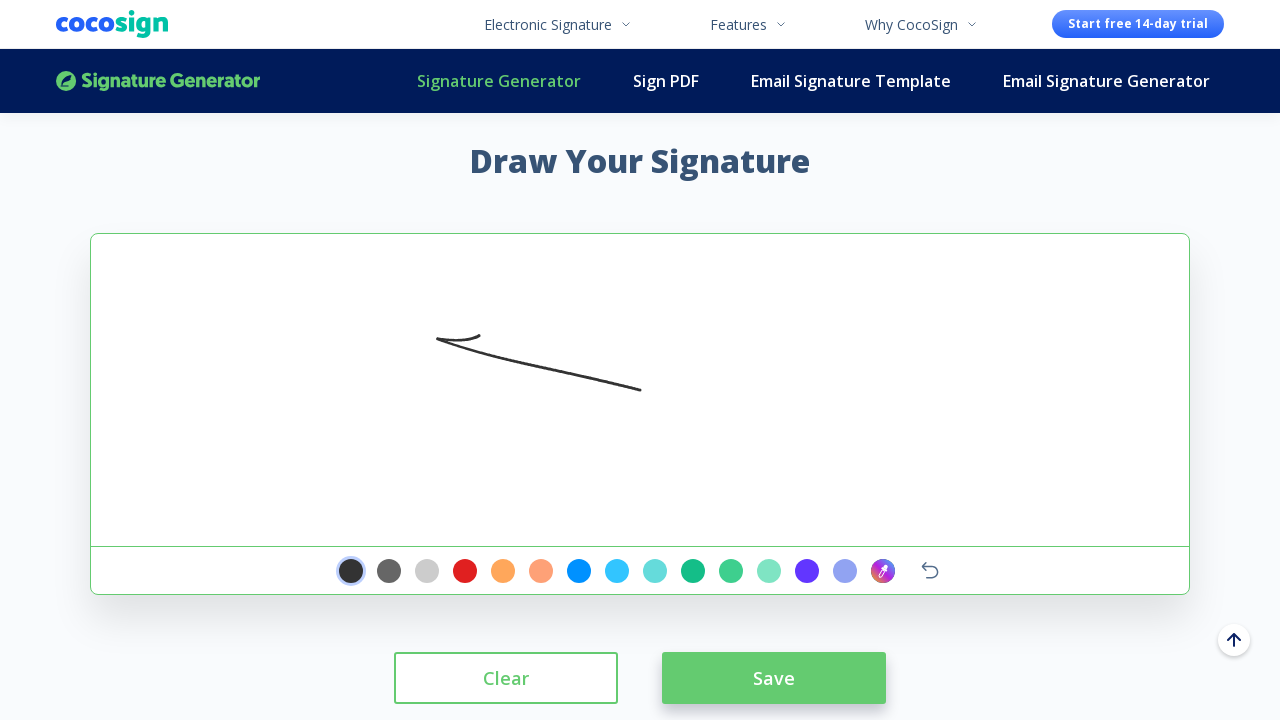